Tests the contact sales form by filling in the full name field

Starting URL: https://www.orangehrm.com/contact-sales/

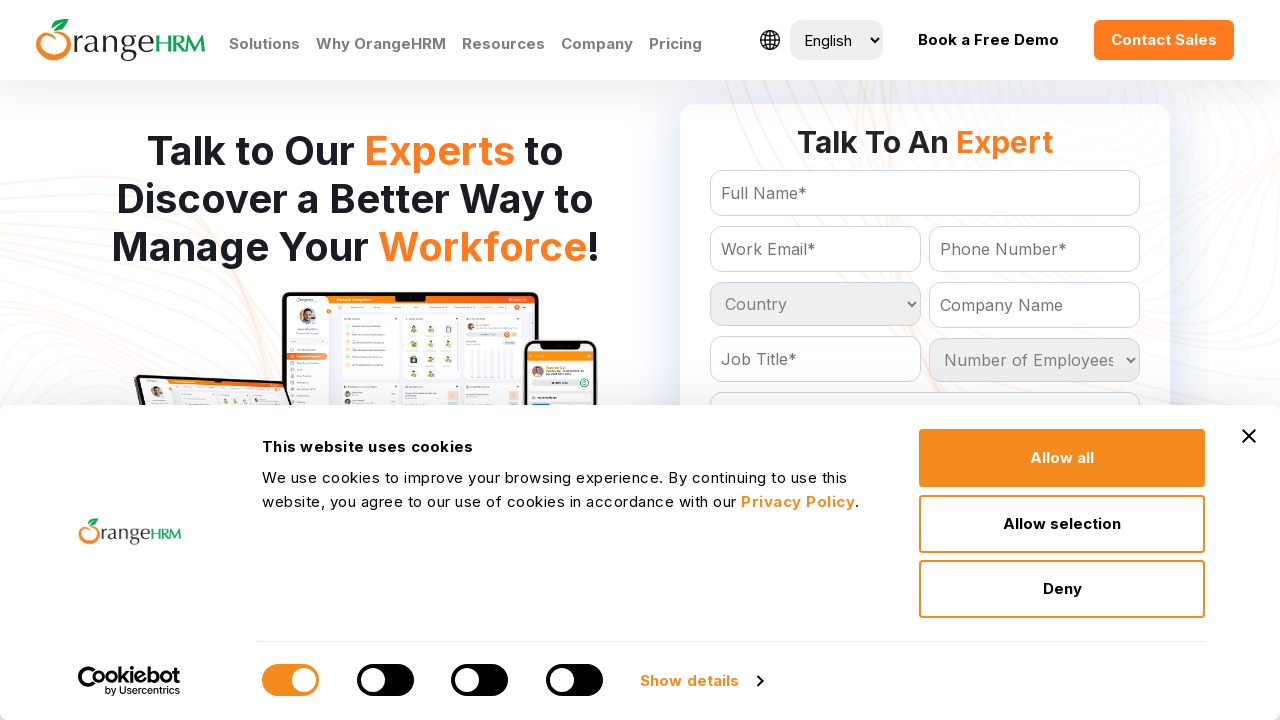

Filled full name field with 'Shital' in the contact sales form on #Form_getForm_FullName
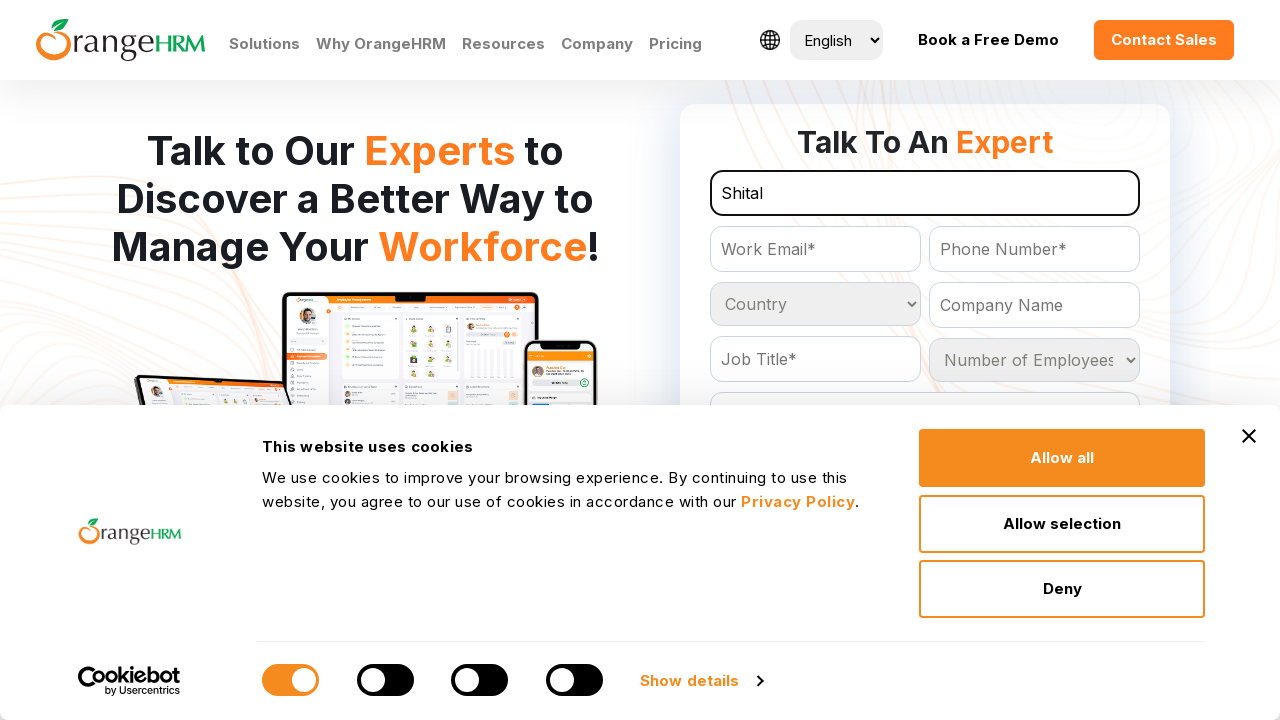

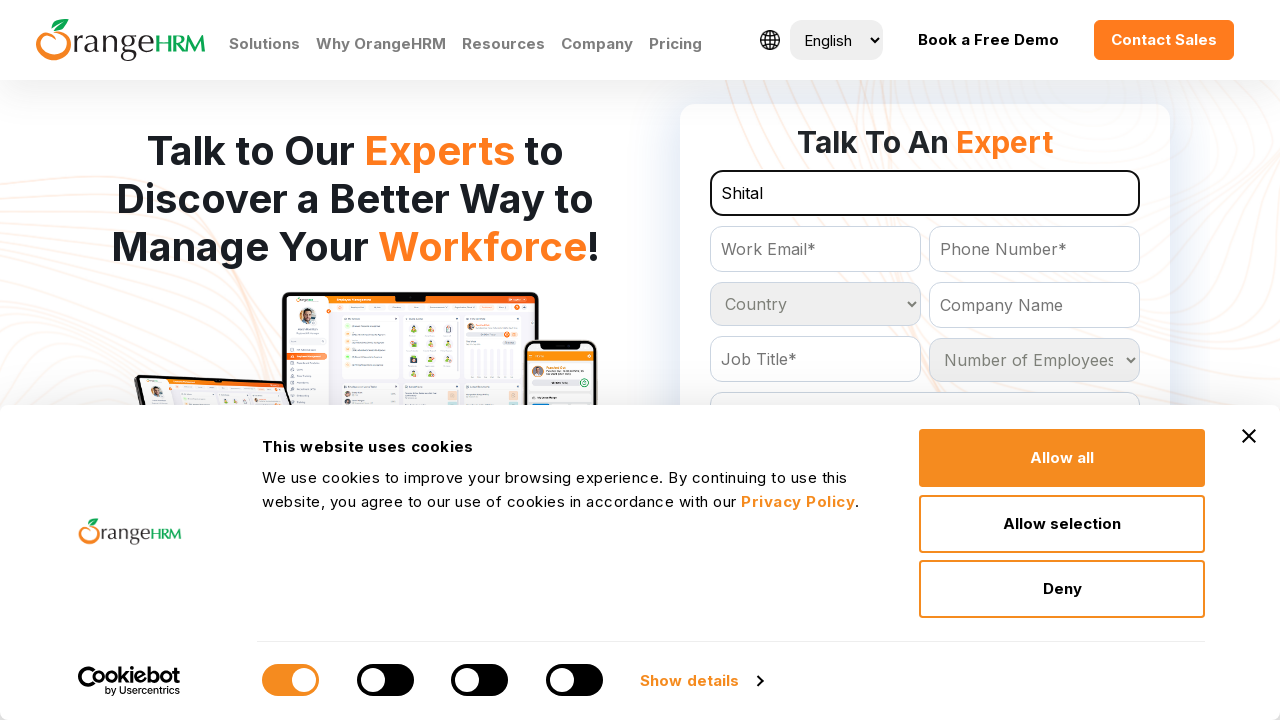